Tests adding a new customer to the XYZ Bank by clicking Bank Manager Login, navigating to Add Customer, filling in customer details (firstname, lastname, postcode), and submitting the form.

Starting URL: https://www.globalsqa.com/angularJs-protractor/BankingProject/#/login

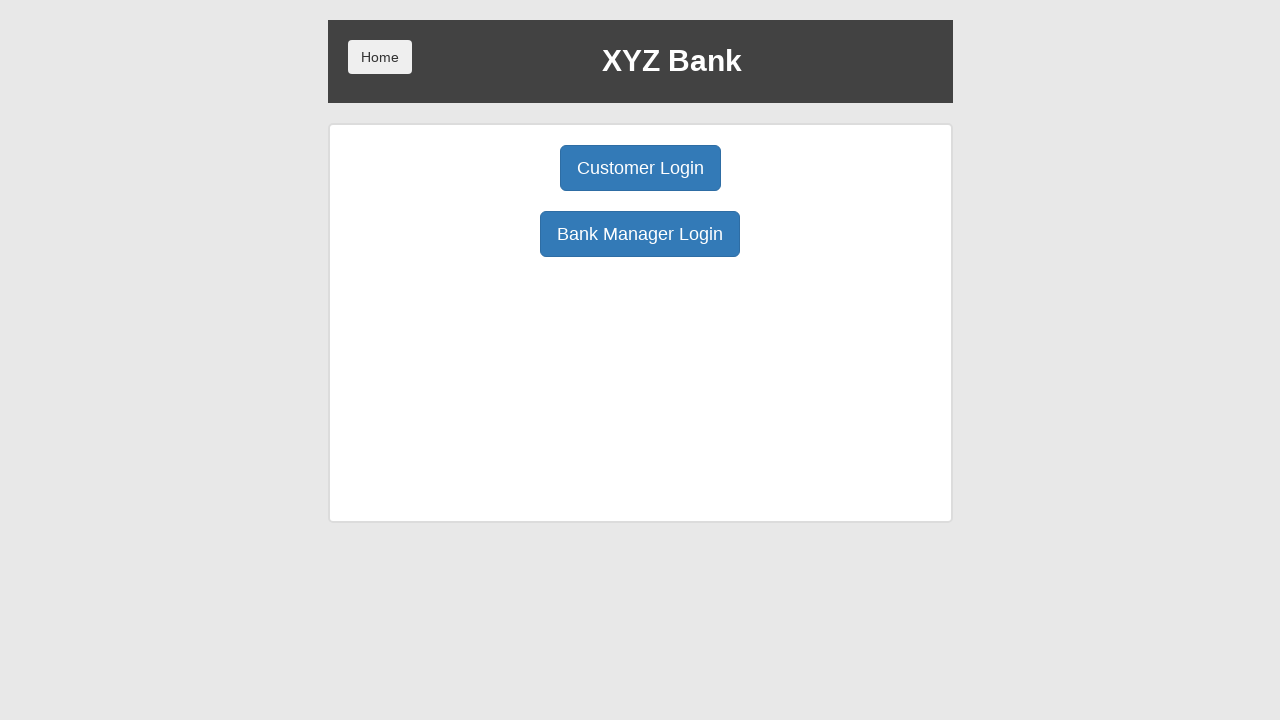

Clicked Bank Manager Login button at (640, 234) on button:has-text('Bank Manager Login')
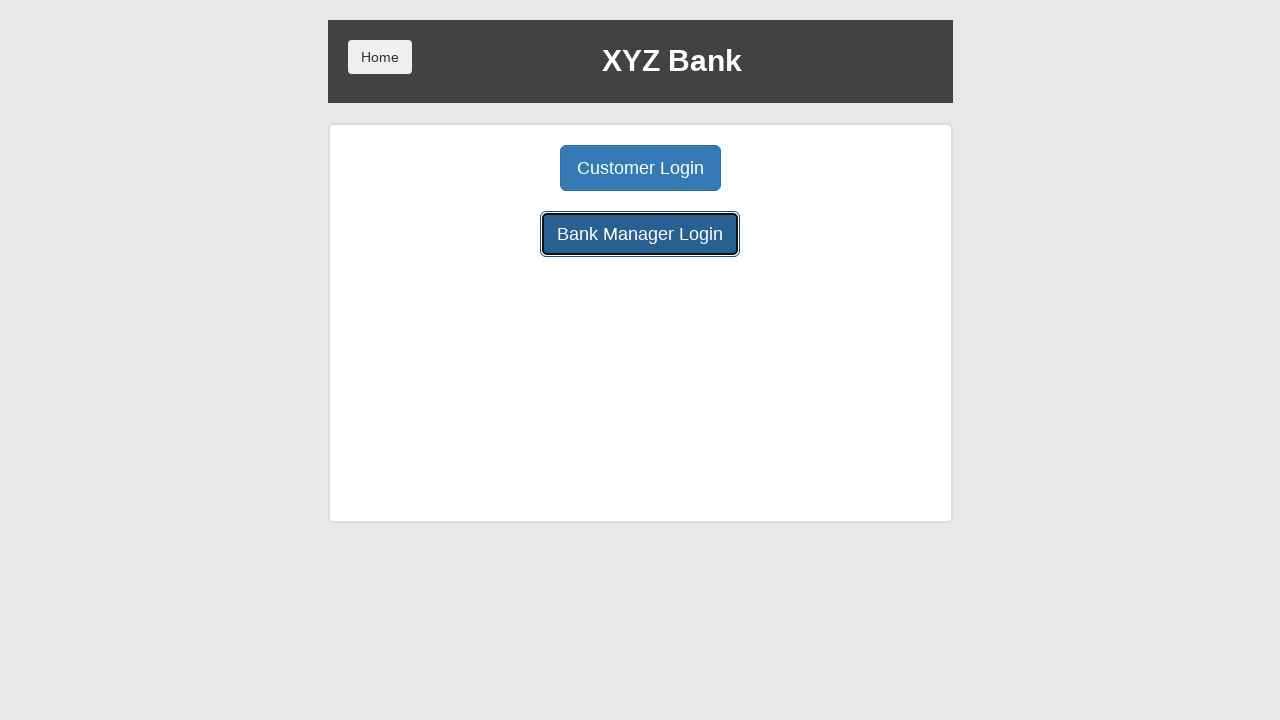

Clicked Add Customer tab at (502, 168) on button:has-text('Add Customer')
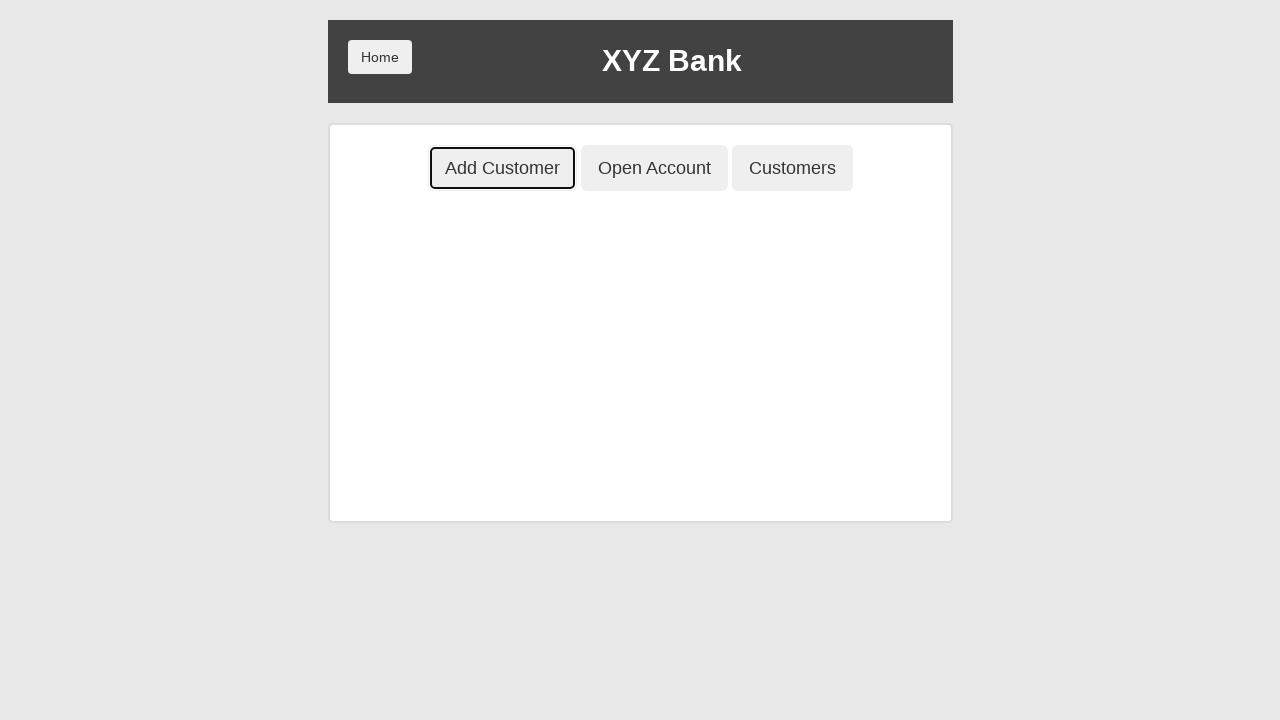

Entered first name 'Michael' on input[placeholder='First Name']
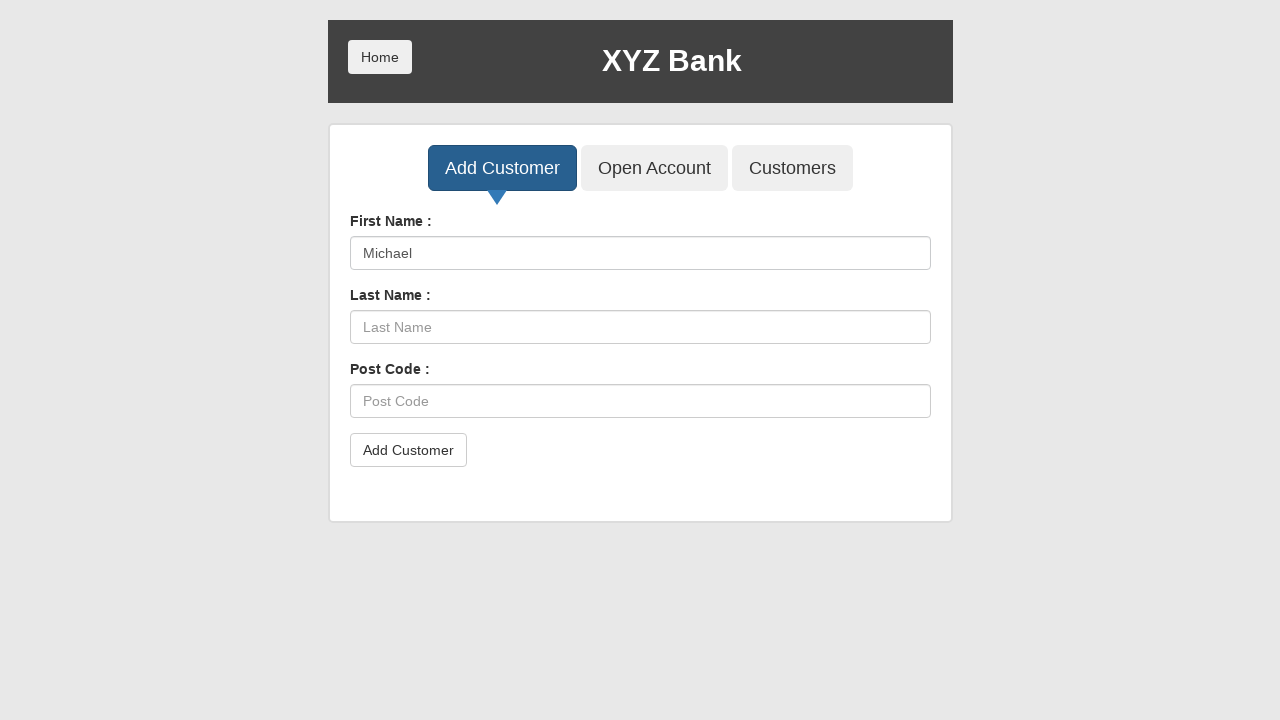

Entered last name 'Smith' on input[placeholder='Last Name']
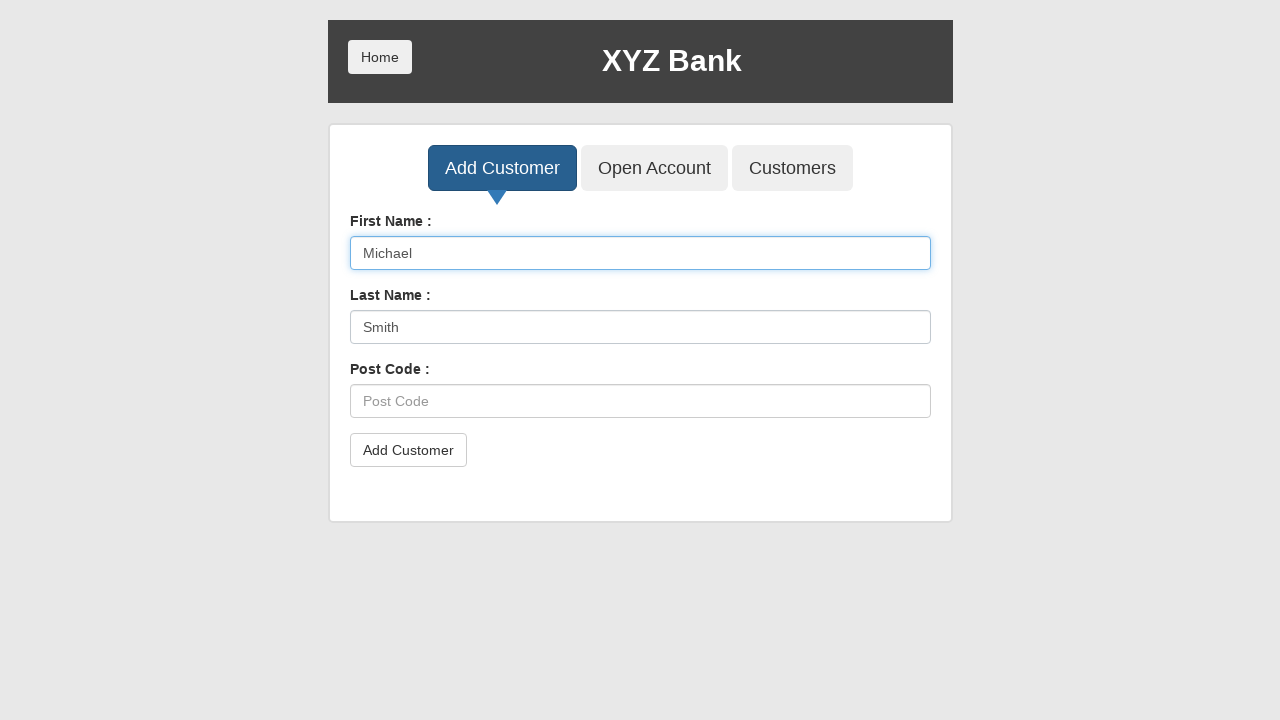

Entered post code '75432' on input[placeholder='Post Code']
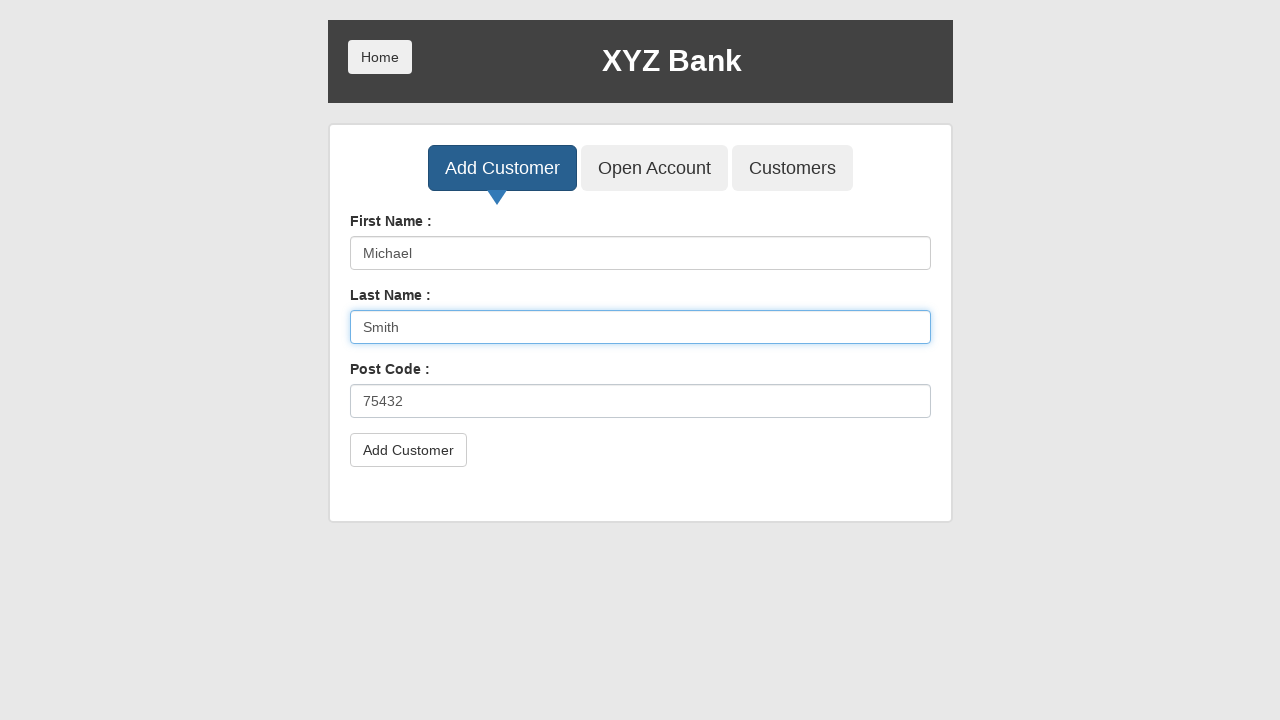

Clicked Add Customer submit button at (408, 450) on button[type='submit']:has-text('Add Customer')
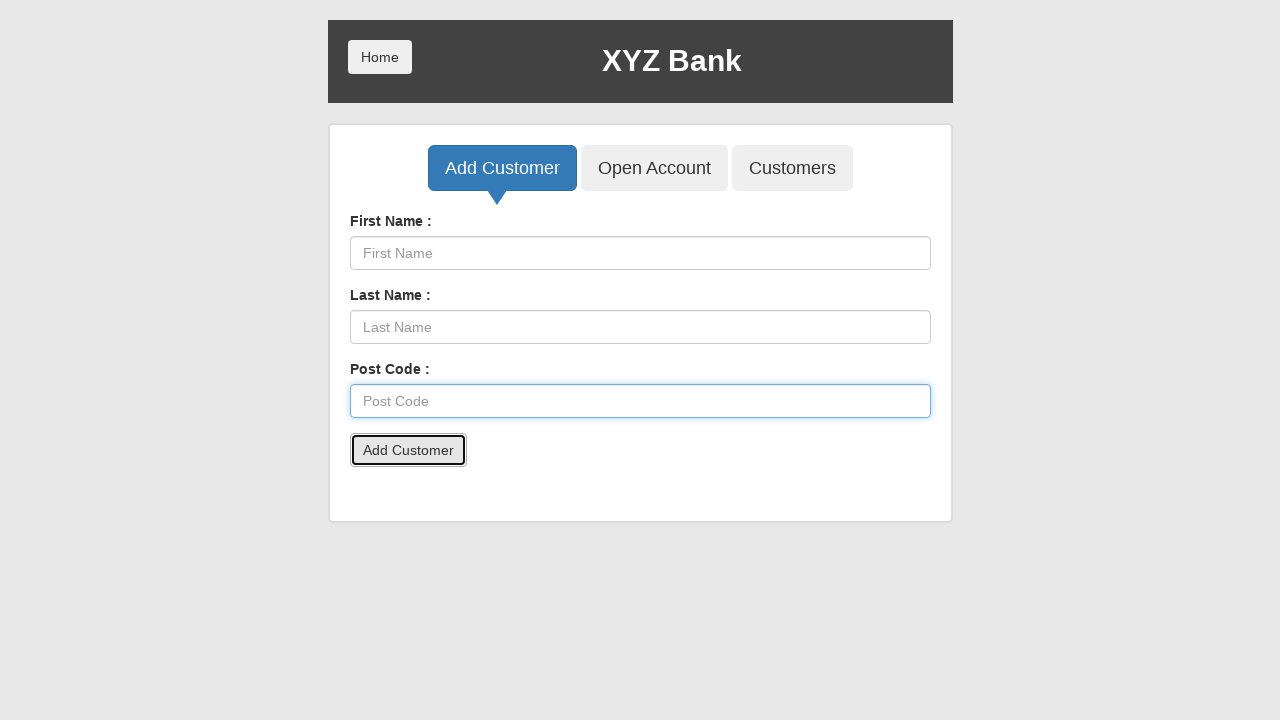

Accepted alert dialog after adding customer
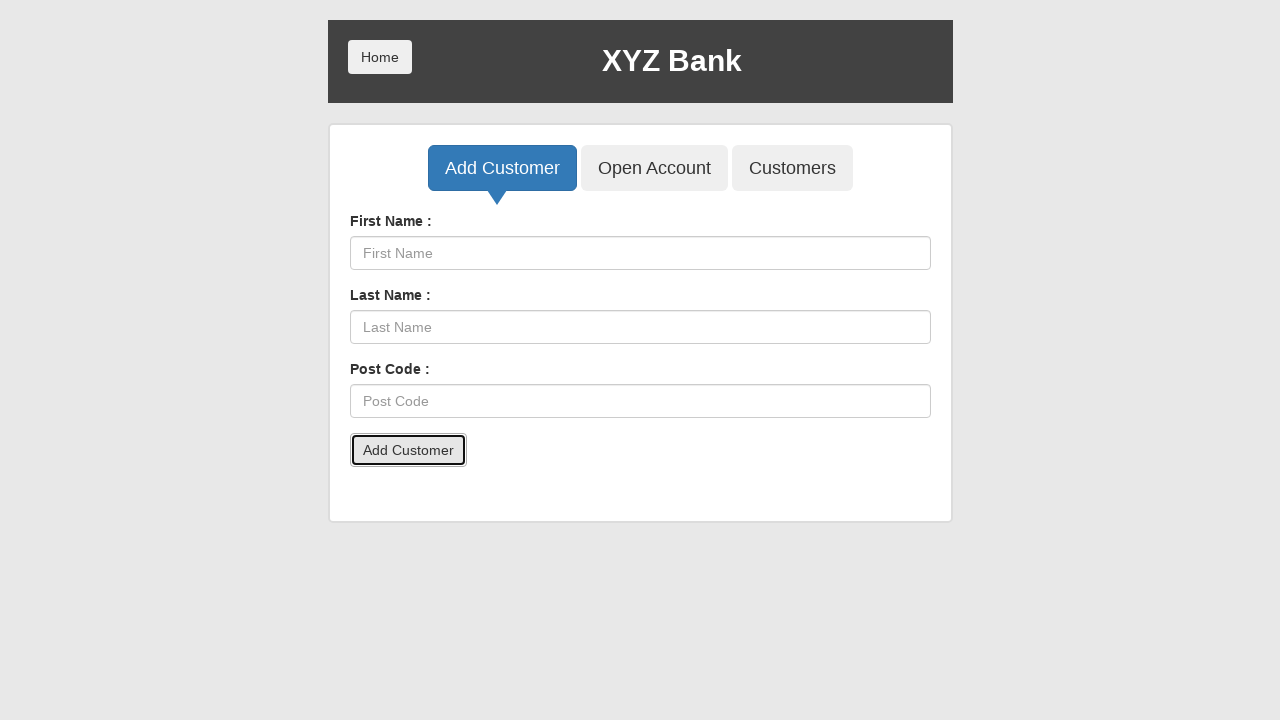

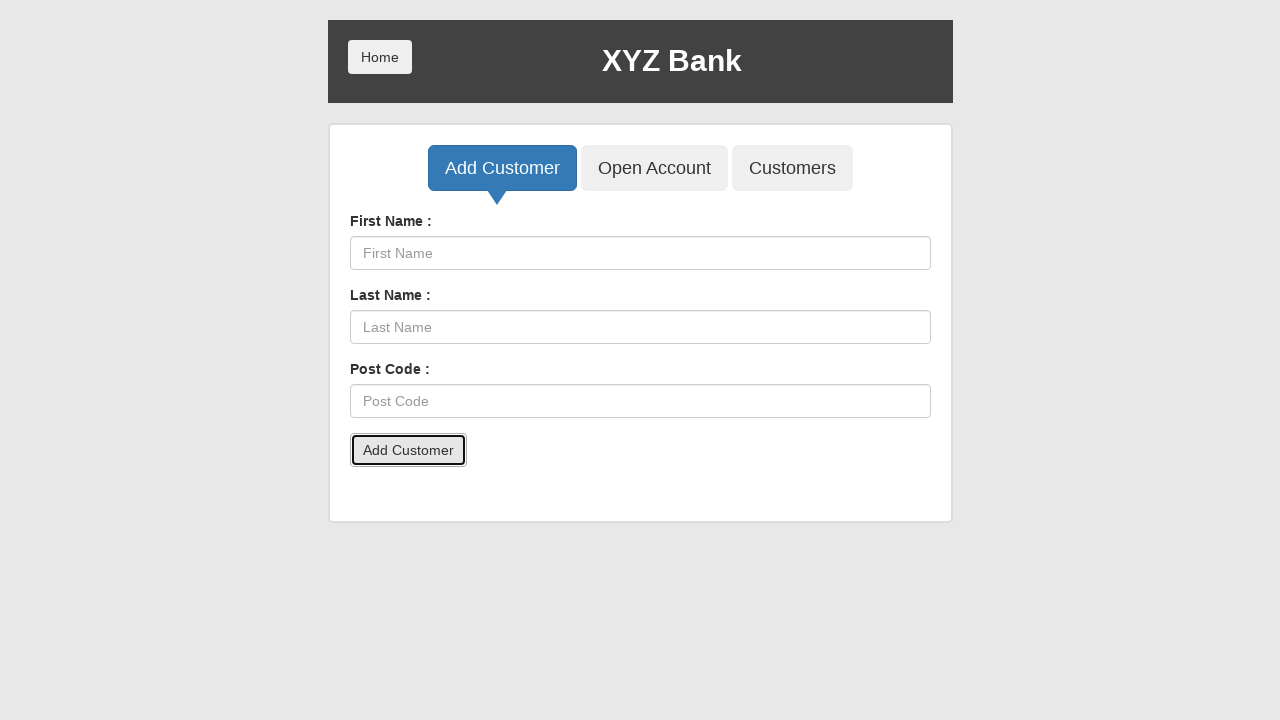